Interacts with a data table viewer by clicking on a select menu dropdown and selecting a different option to update the displayed data on the page.

Starting URL: http://www.jodidb.org/TableViewer/tableView.aspx?ReportId=93906

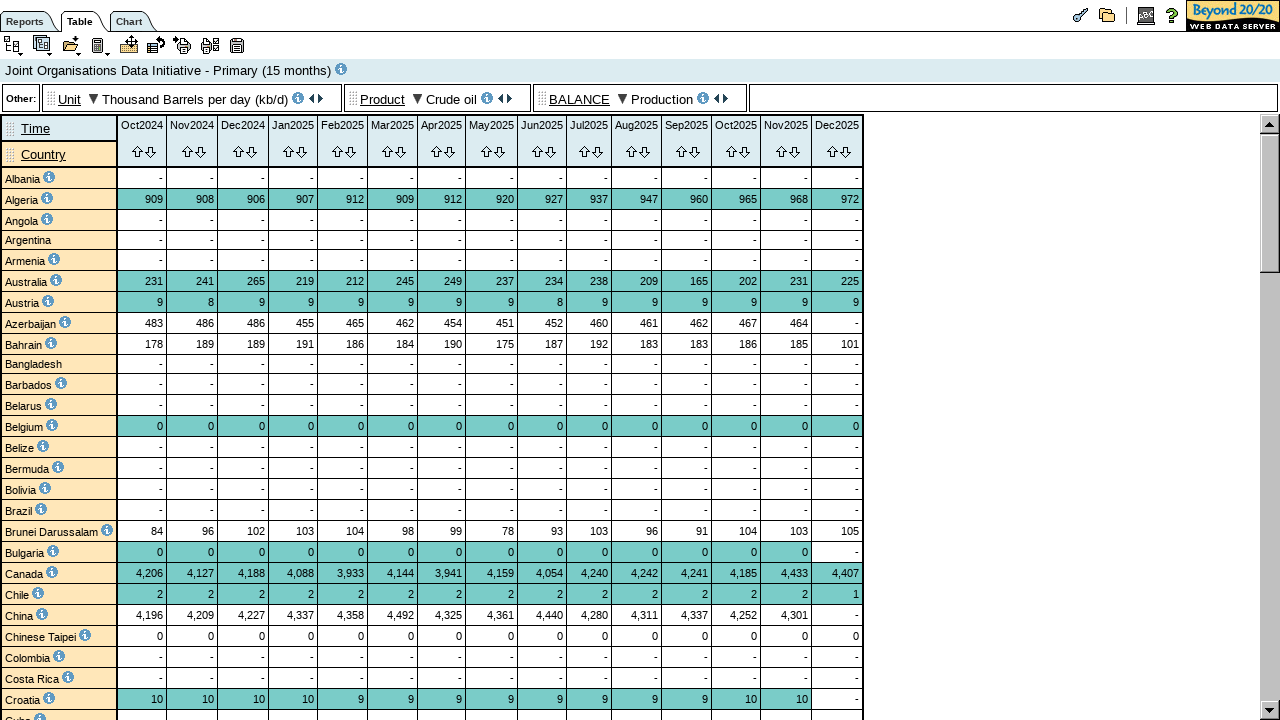

Select menu dropdown became visible
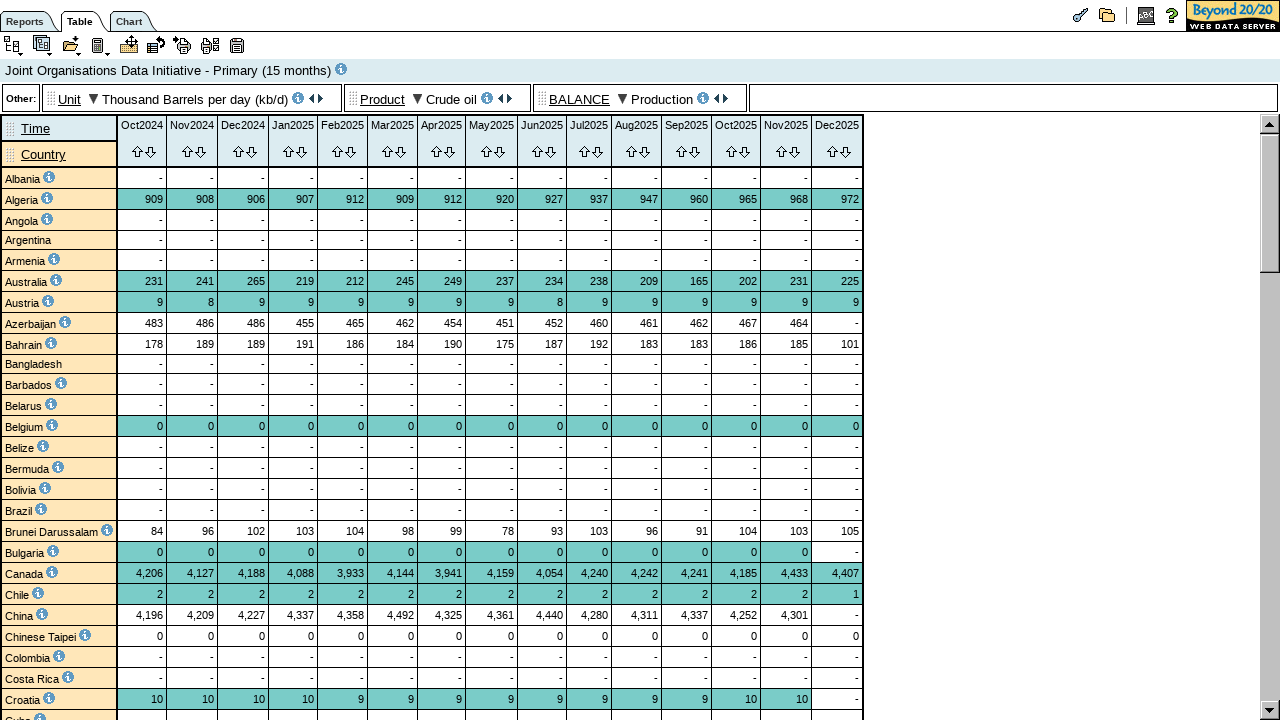

Clicked select menu dropdown to open options at (622, 96) on img#selectMenu2
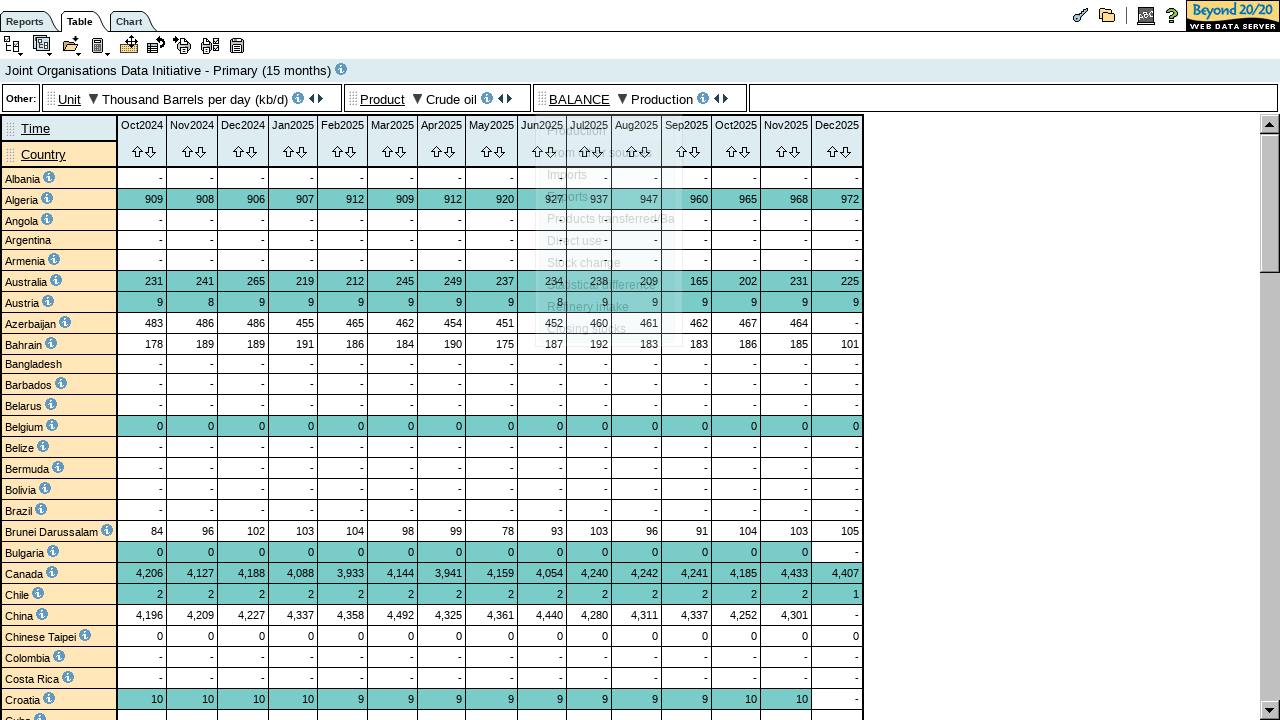

Dropdown menu option became visible
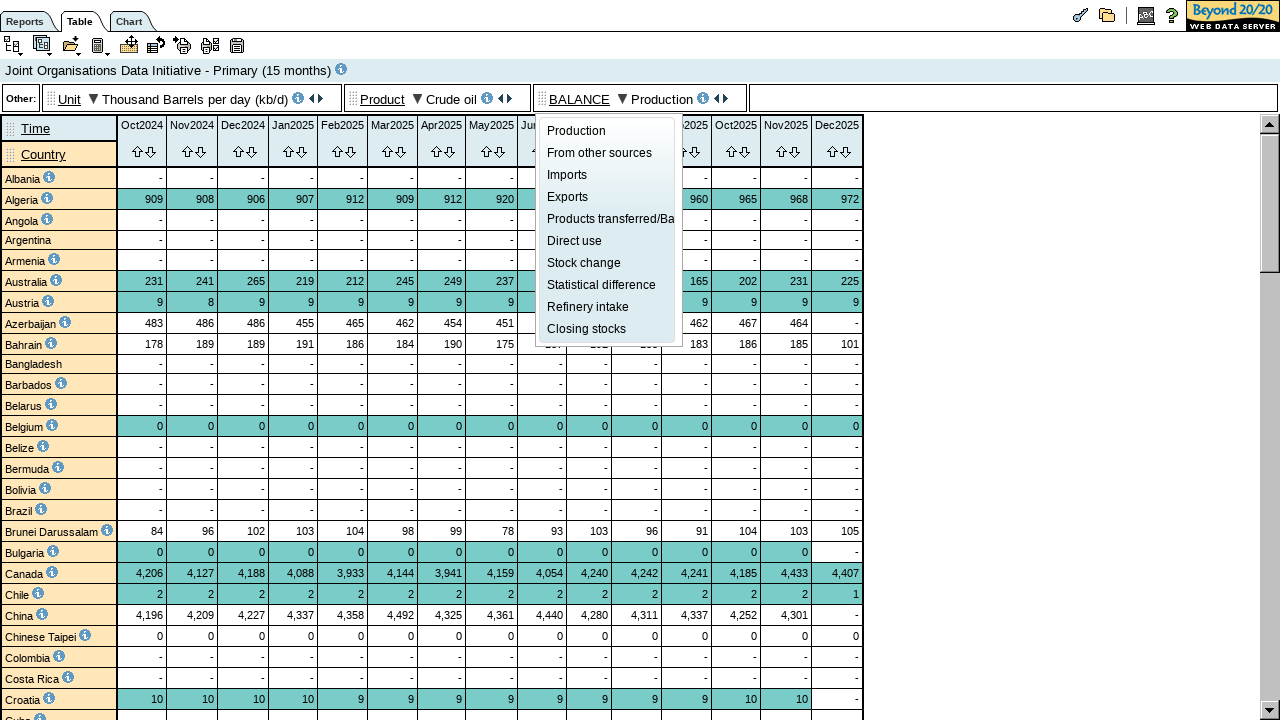

Selected menu option to update displayed data at (607, 197) on li#li-el-d2-mi3
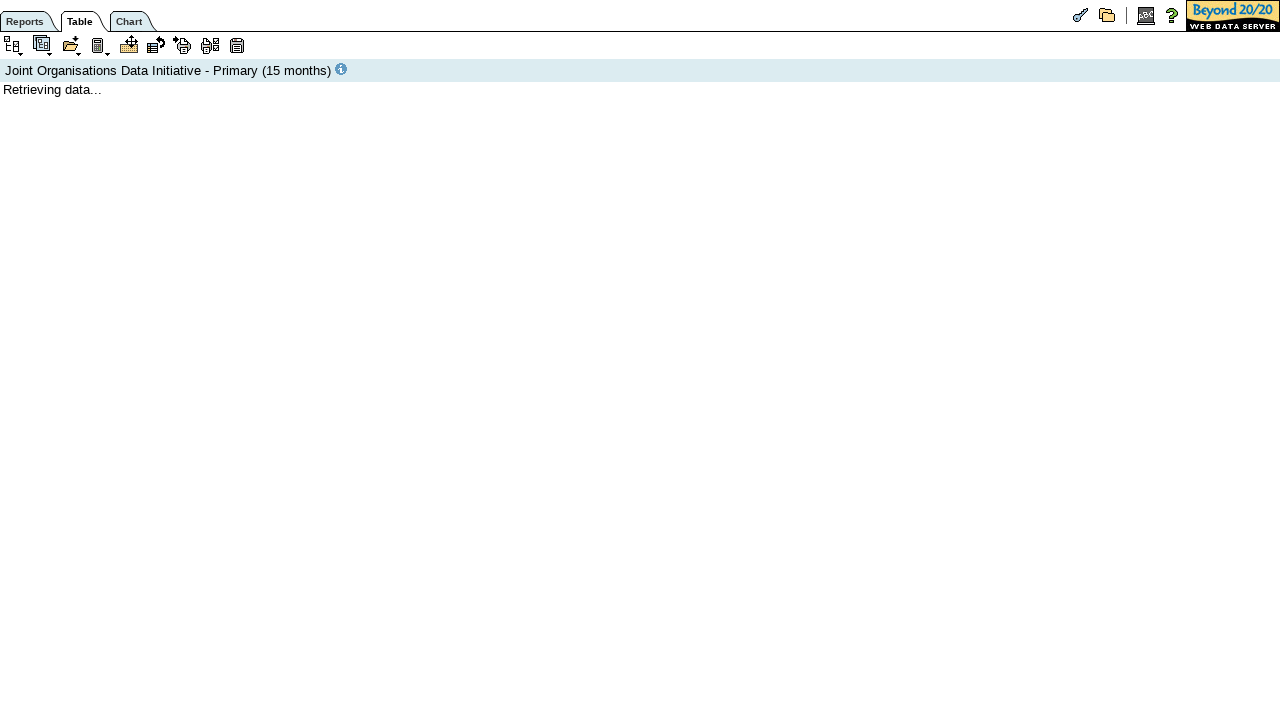

Waited for page to update with new data
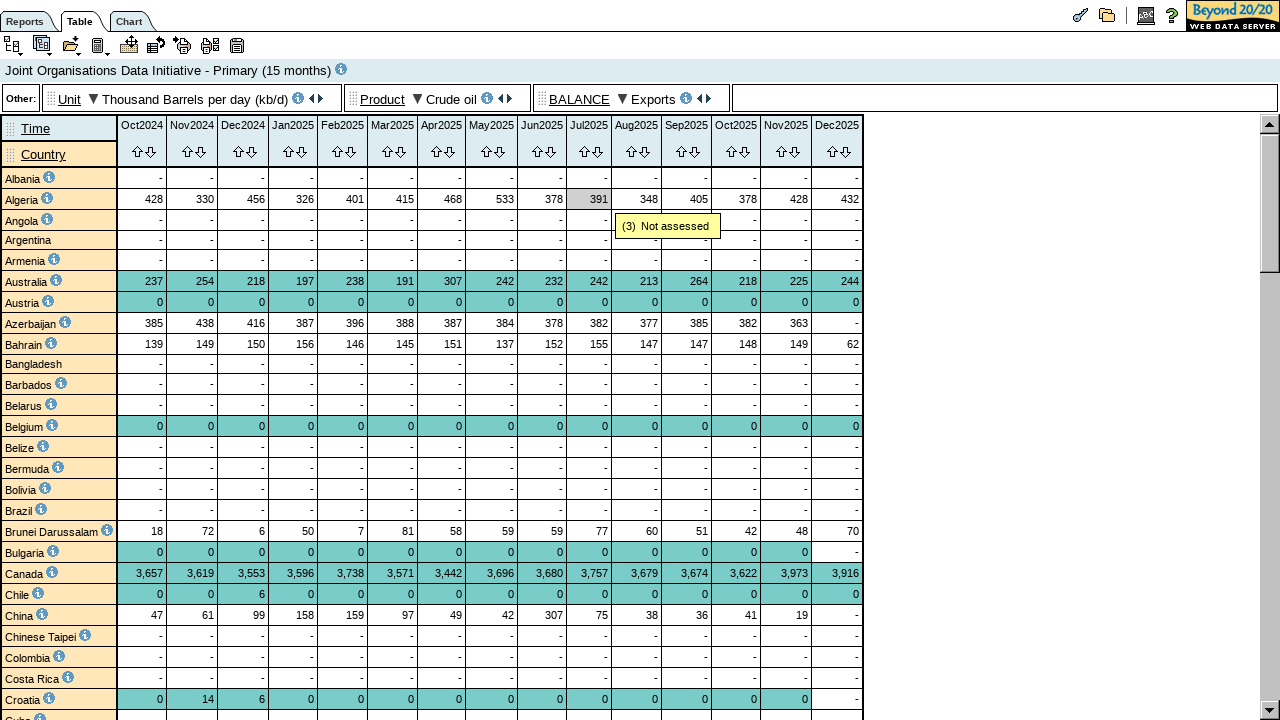

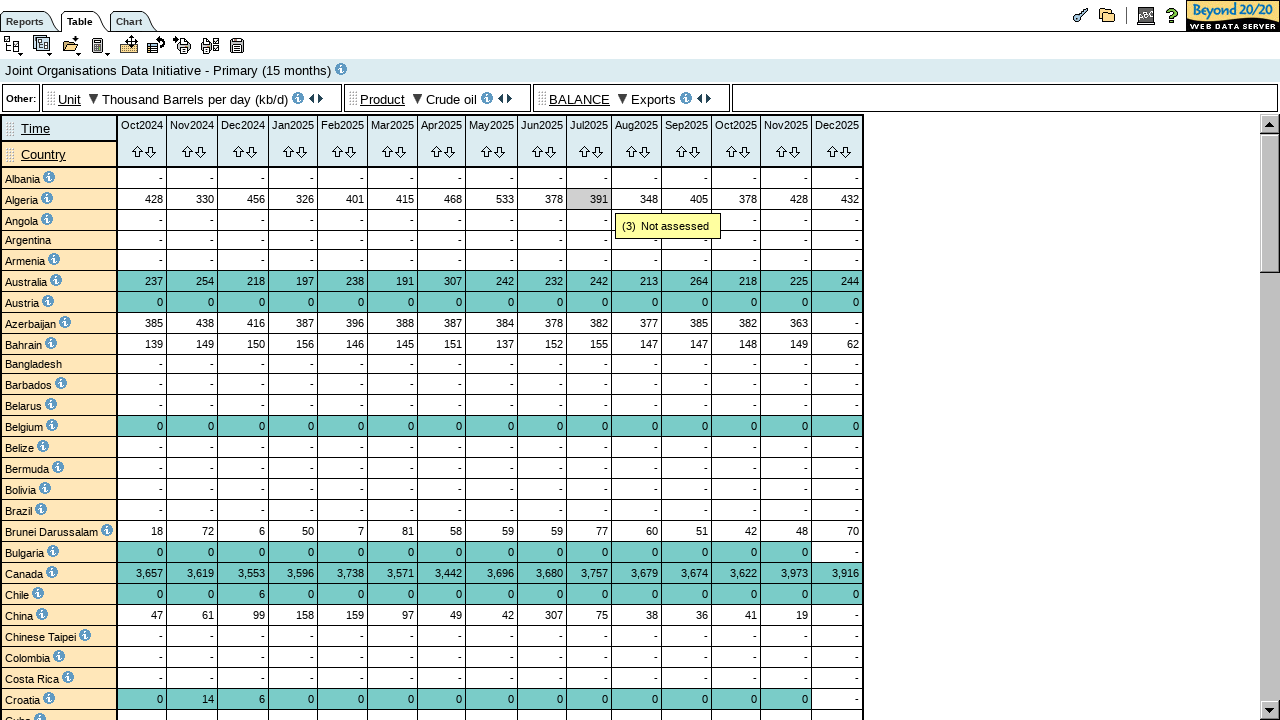